Tests that edits are saved when the edit input loses focus (blur event)

Starting URL: https://demo.playwright.dev/todomvc

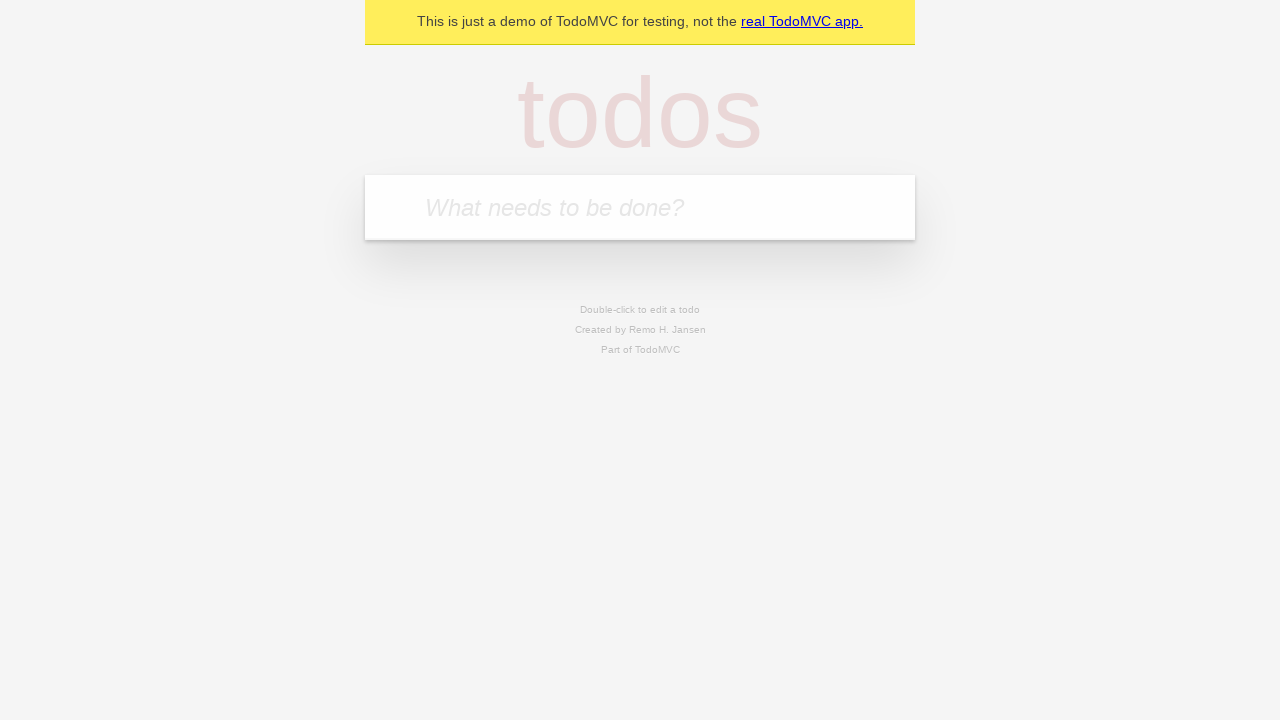

Filled new todo input with 'buy some cheese' on internal:attr=[placeholder="What needs to be done?"i]
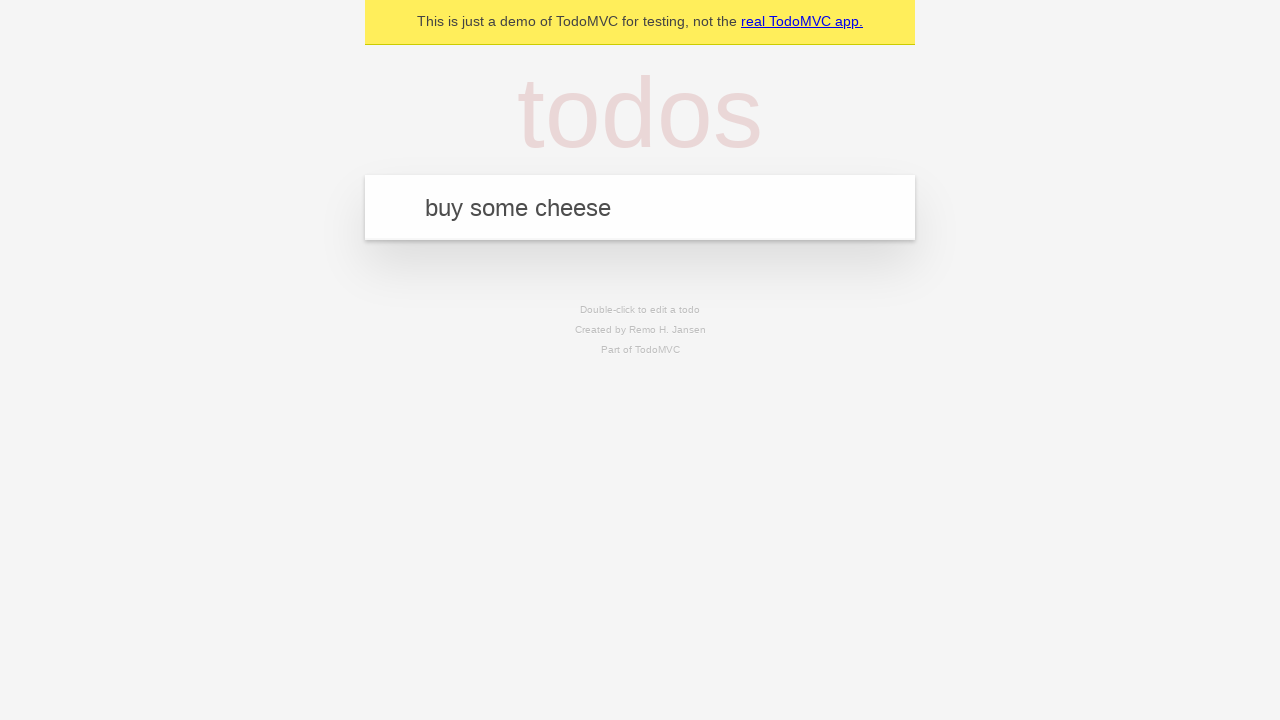

Pressed Enter to create todo 'buy some cheese' on internal:attr=[placeholder="What needs to be done?"i]
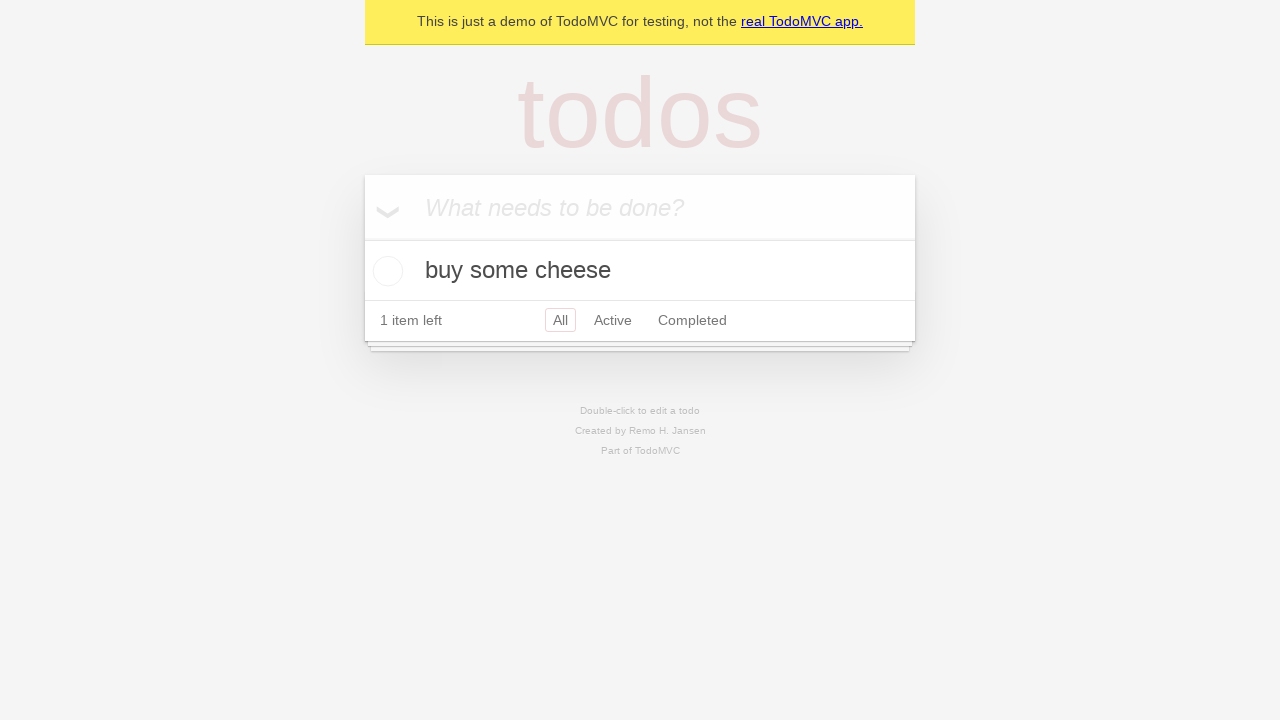

Filled new todo input with 'feed the cat' on internal:attr=[placeholder="What needs to be done?"i]
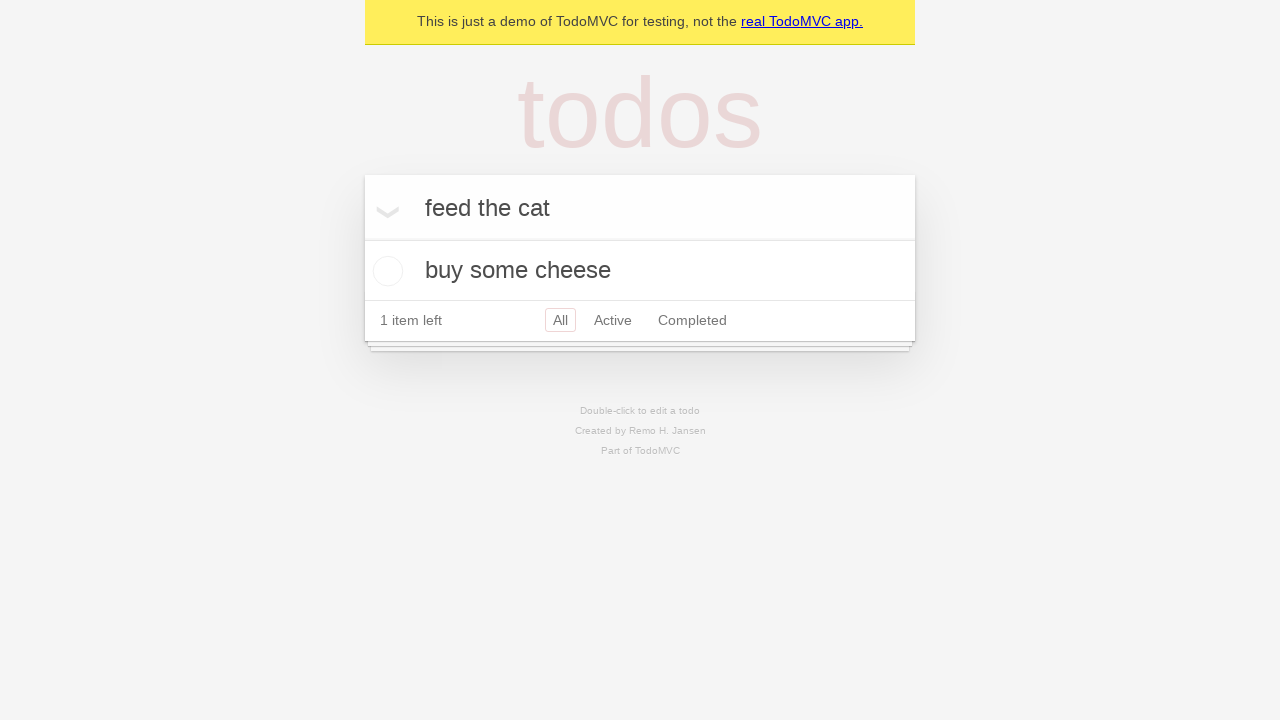

Pressed Enter to create todo 'feed the cat' on internal:attr=[placeholder="What needs to be done?"i]
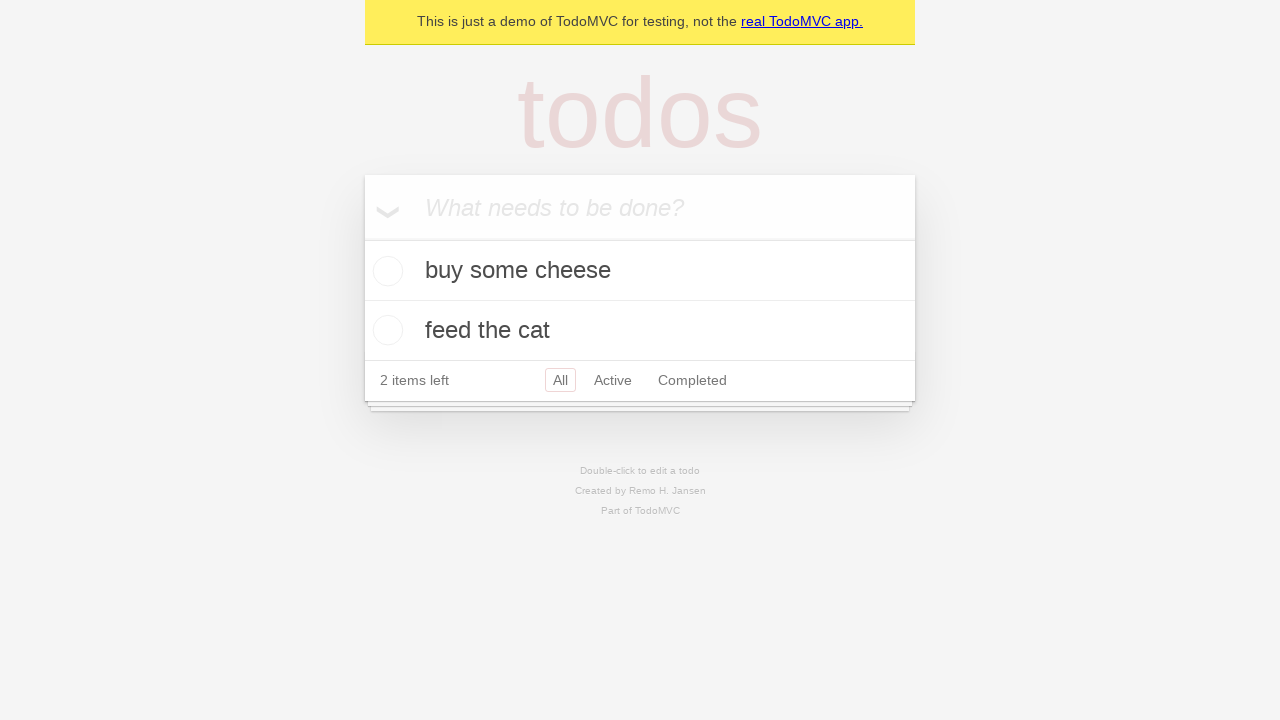

Filled new todo input with 'book a doctors appointment' on internal:attr=[placeholder="What needs to be done?"i]
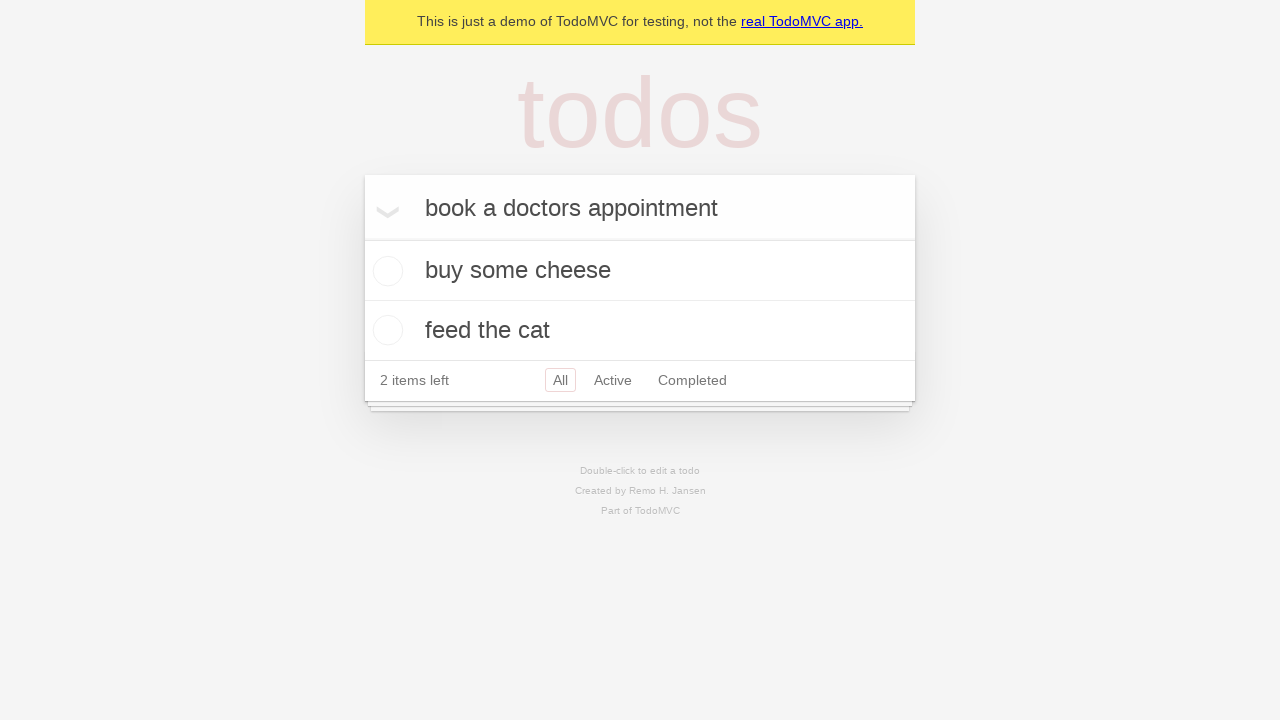

Pressed Enter to create todo 'book a doctors appointment' on internal:attr=[placeholder="What needs to be done?"i]
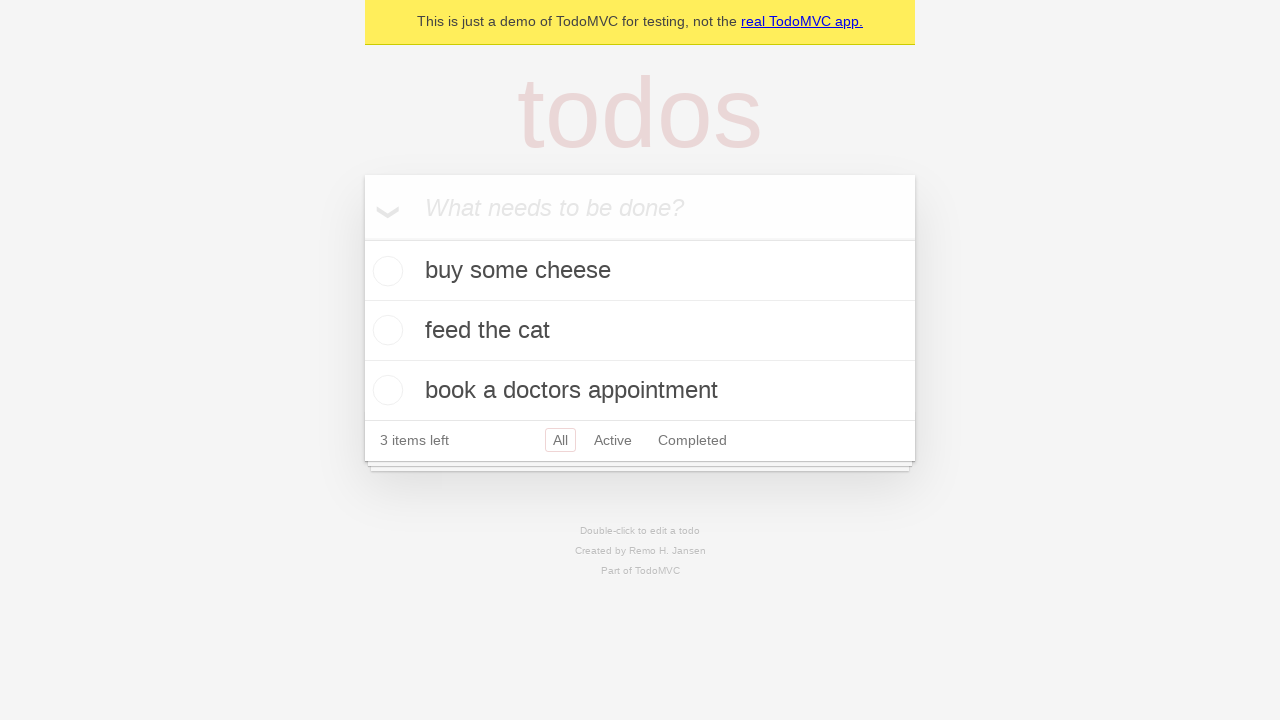

Double-clicked second todo item to enter edit mode at (640, 331) on internal:testid=[data-testid="todo-item"s] >> nth=1
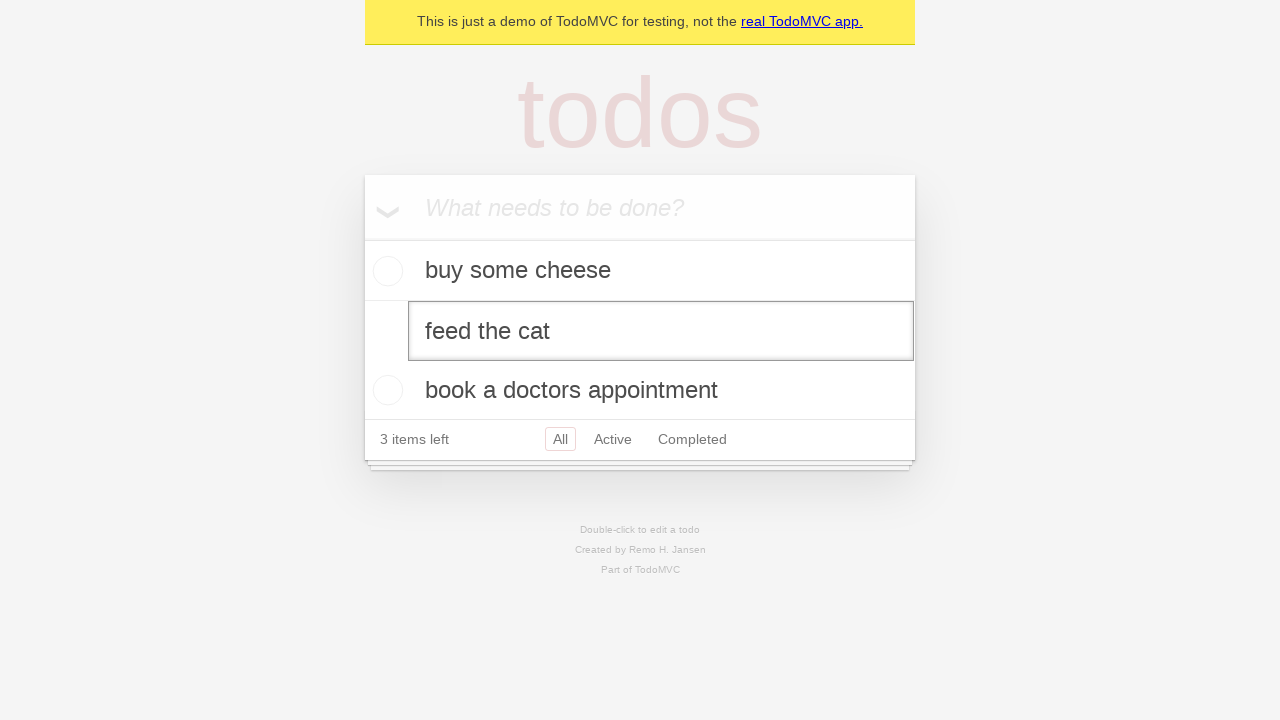

Filled edit textbox with 'buy some sausages' on internal:testid=[data-testid="todo-item"s] >> nth=1 >> internal:role=textbox[nam
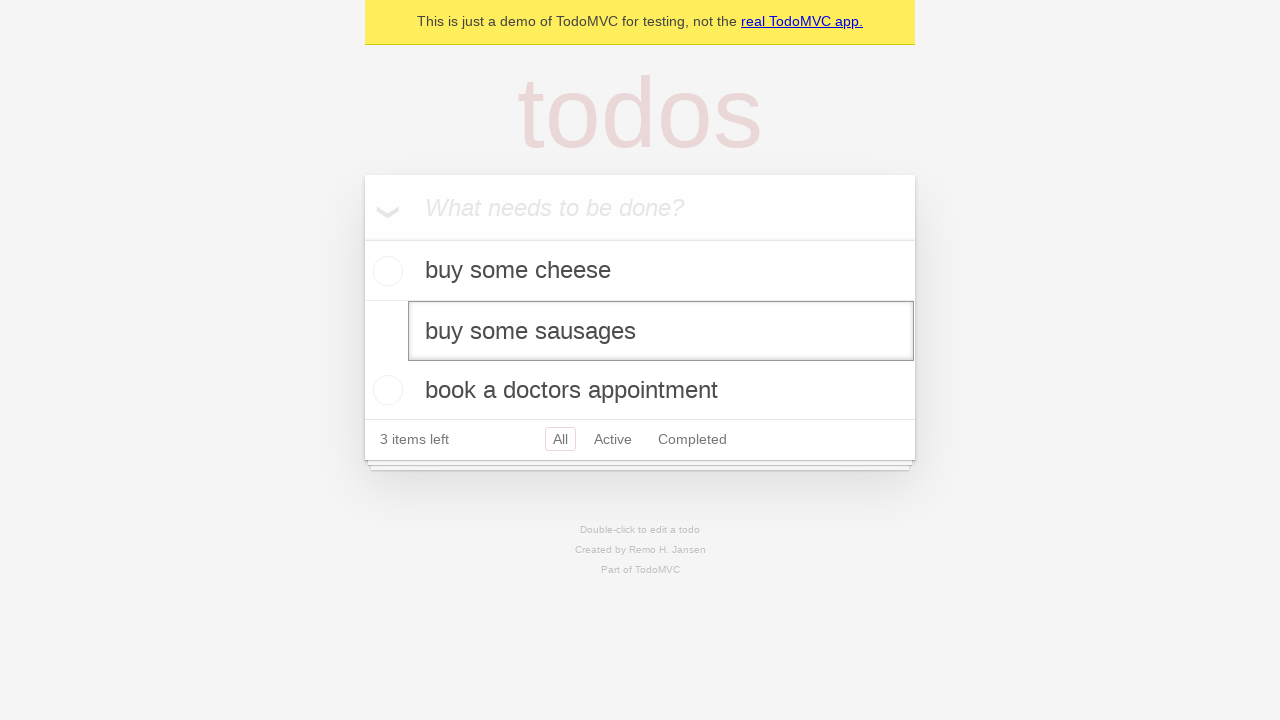

Dispatched blur event to save edit on the second todo
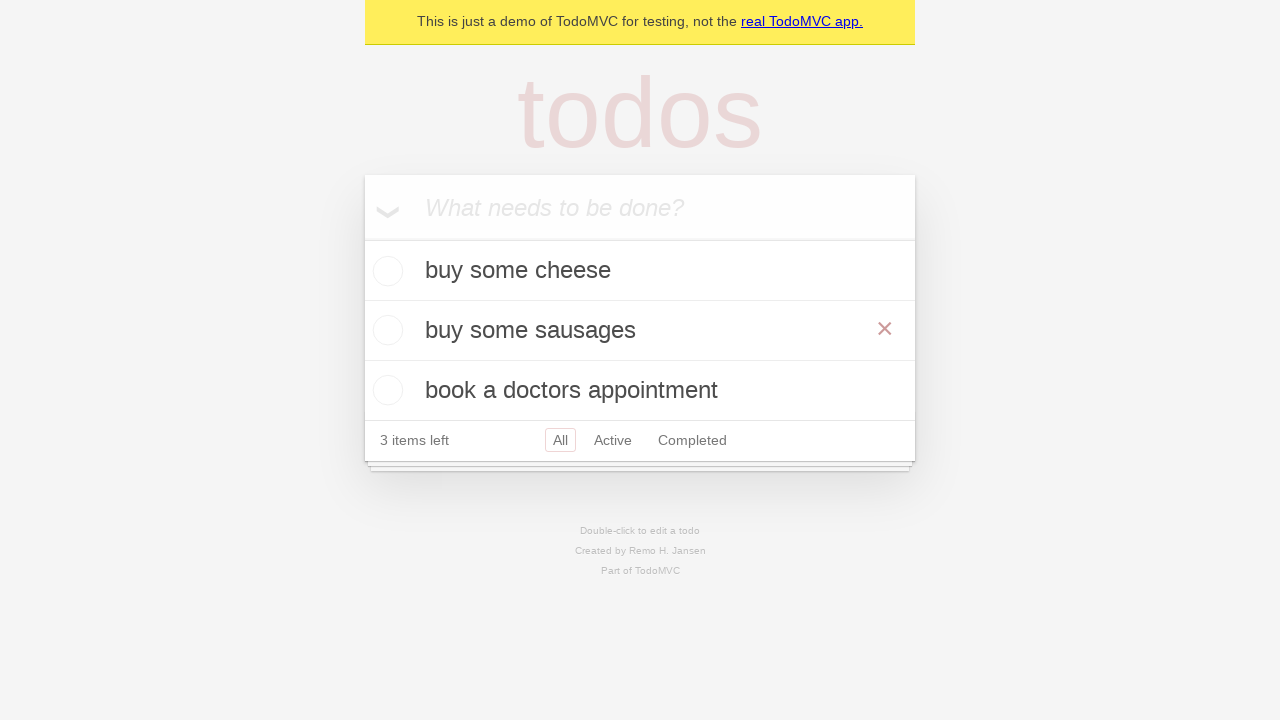

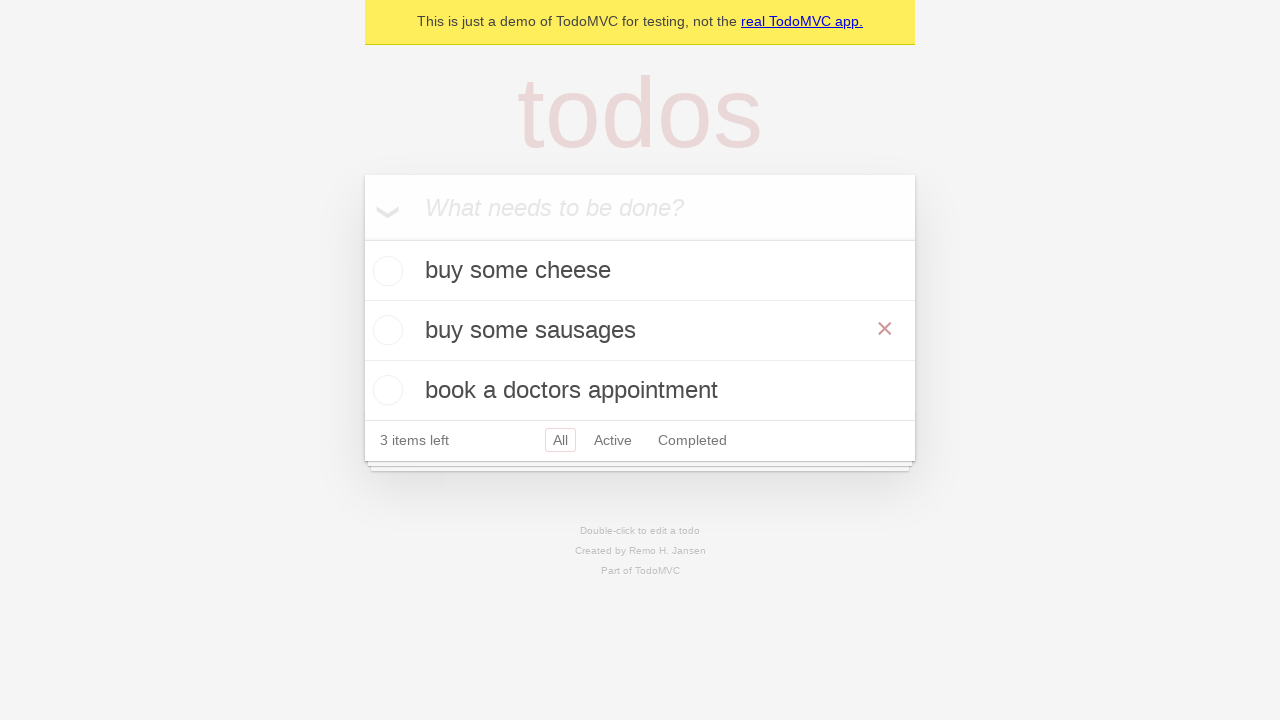